Tests file download functionality by navigating to a download page and clicking on a download link to initiate a file download.

Starting URL: http://the-internet.herokuapp.com/download

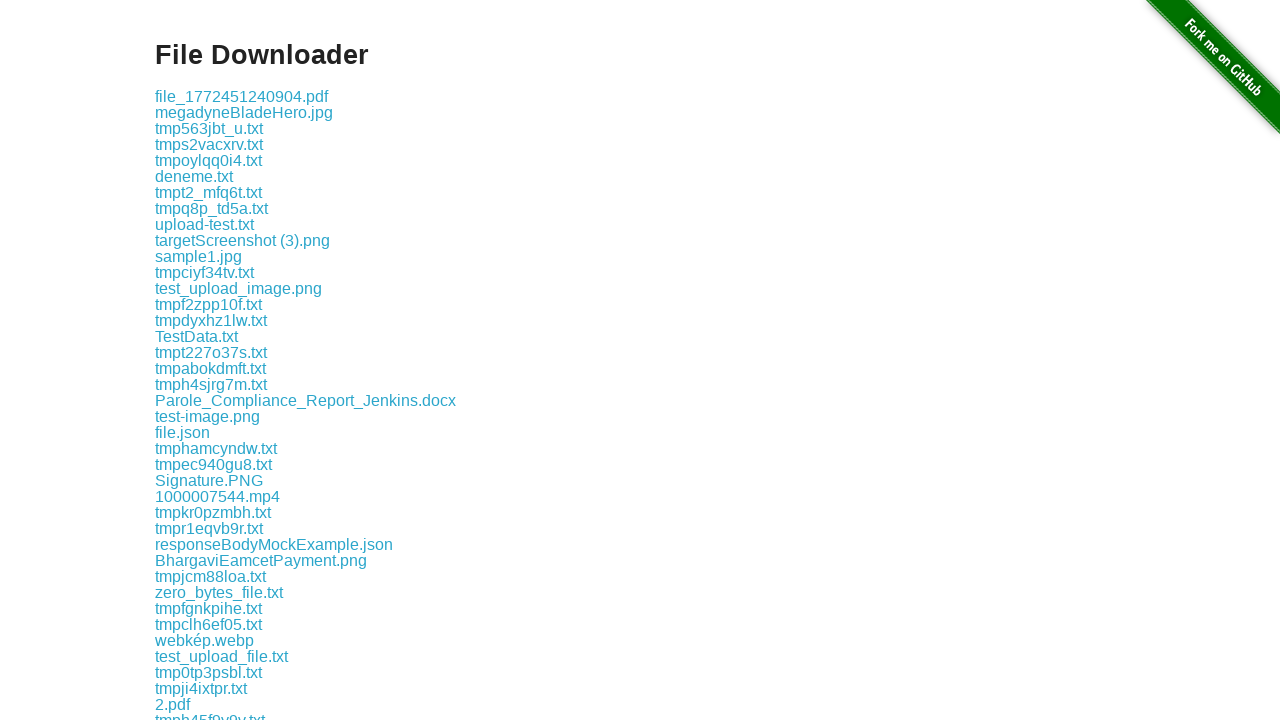

Clicked the first download link on the page at (242, 96) on .example a
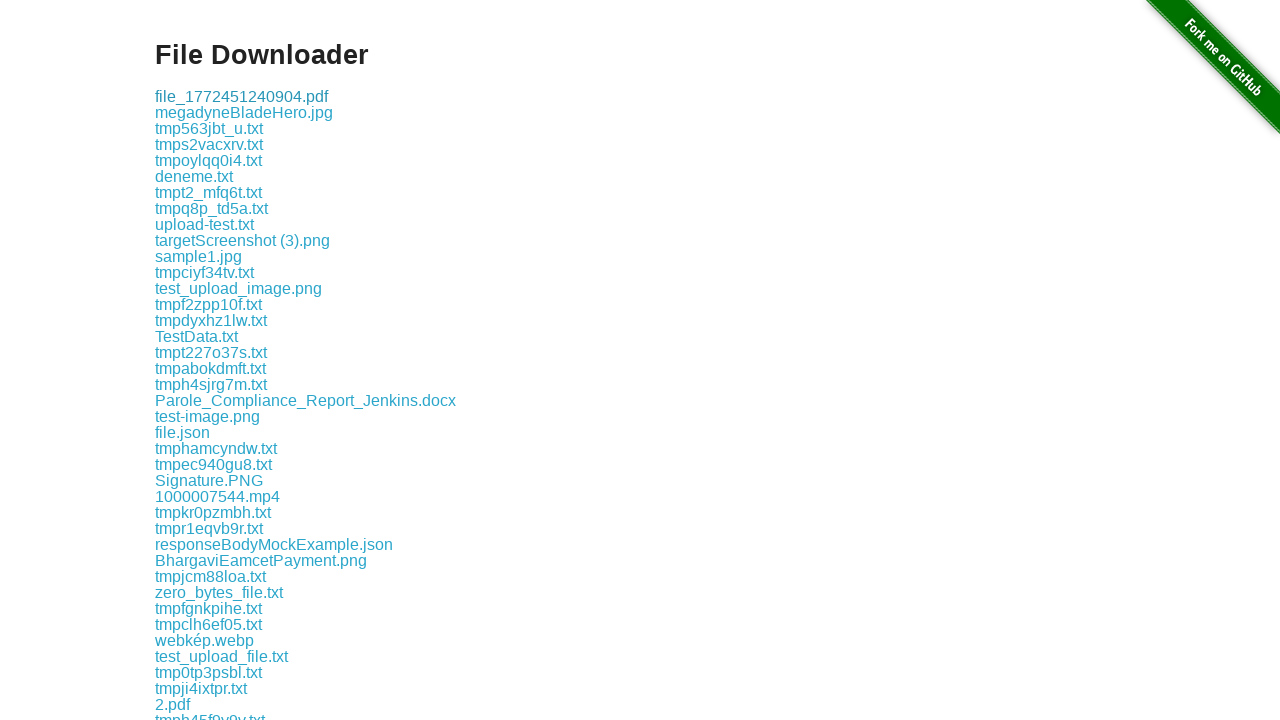

Waited for download to complete
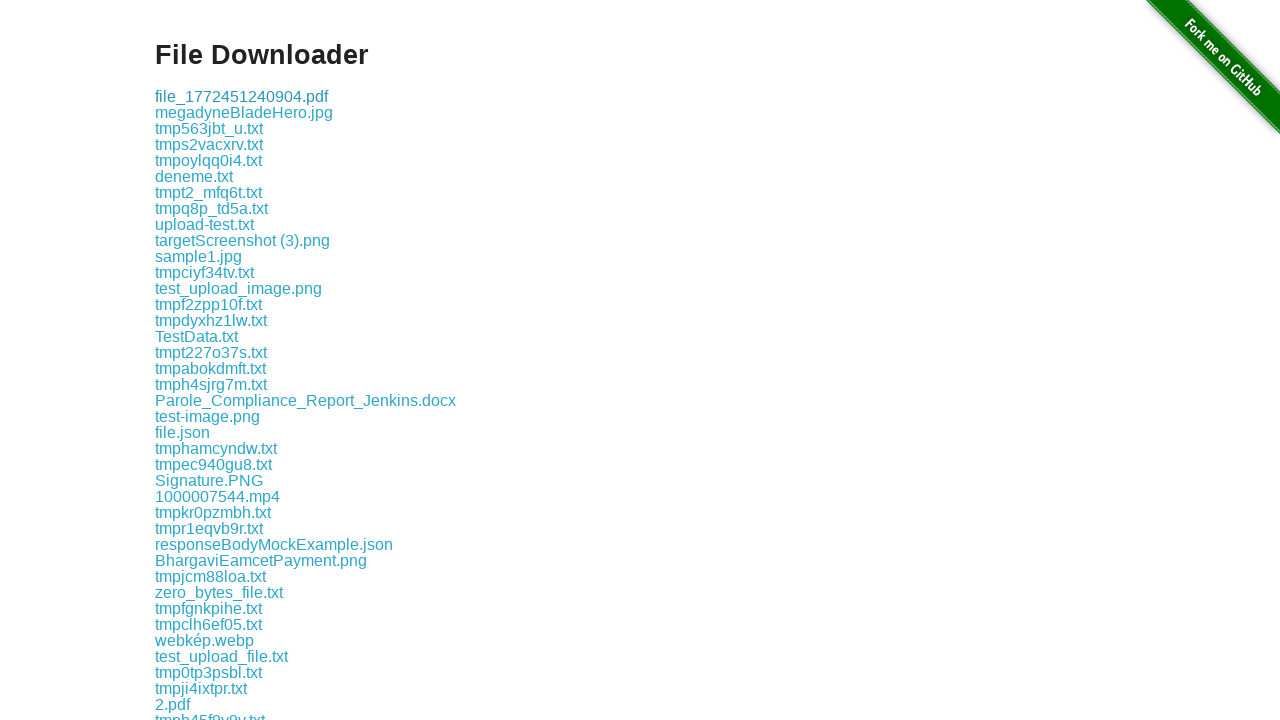

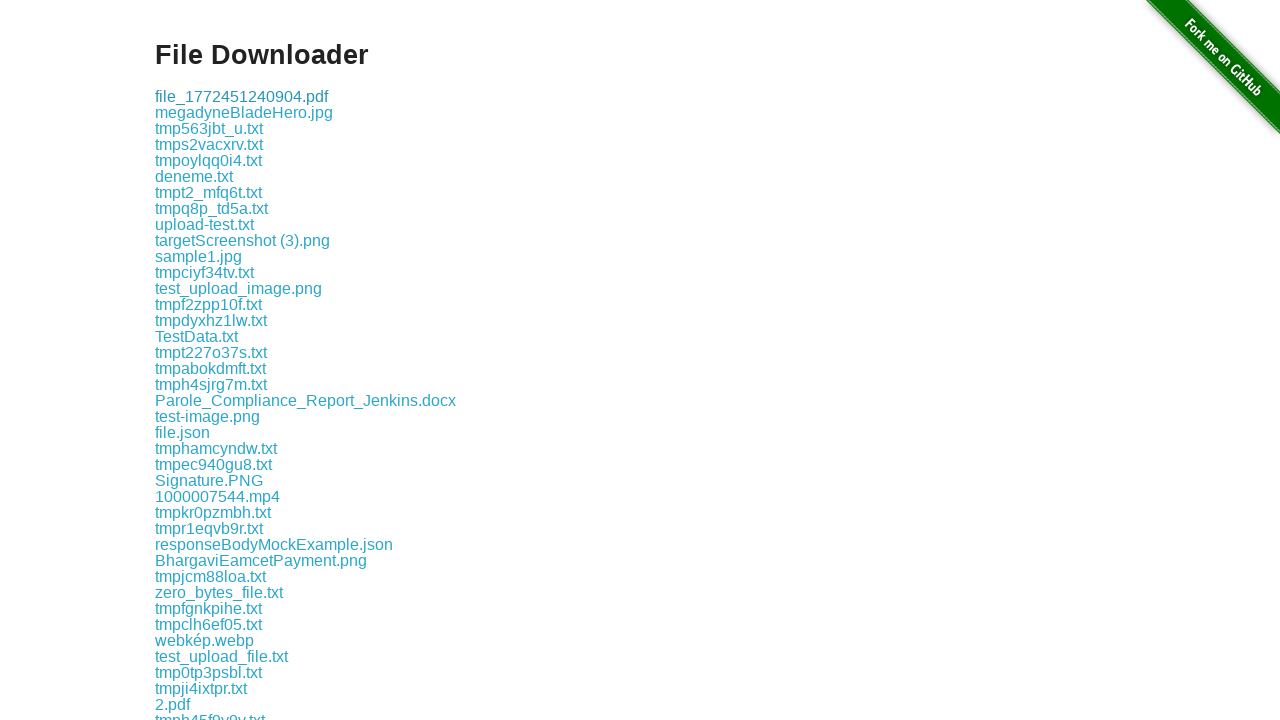